Tests CSS selector locators by navigating to a login page and locating various elements using different CSS selector strategies

Starting URL: https://telranedu.web.app/

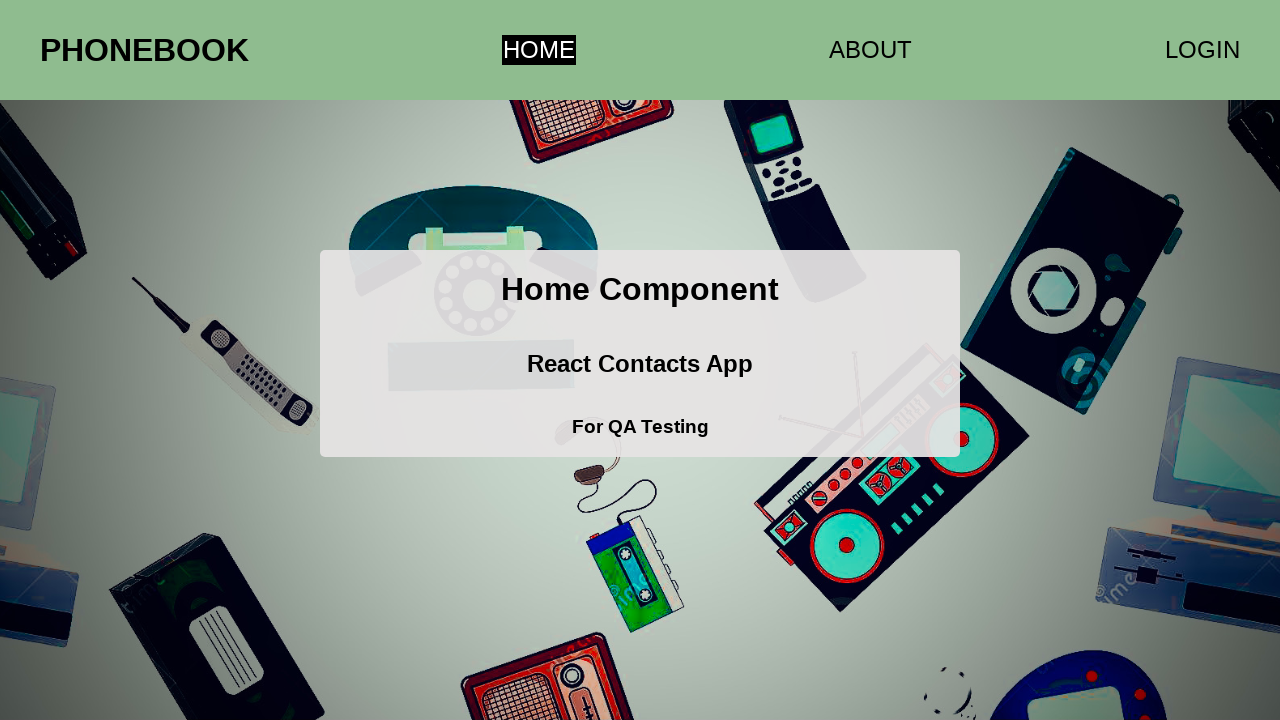

Clicked LOGIN link to navigate to login page at (1202, 50) on a[href='/login']
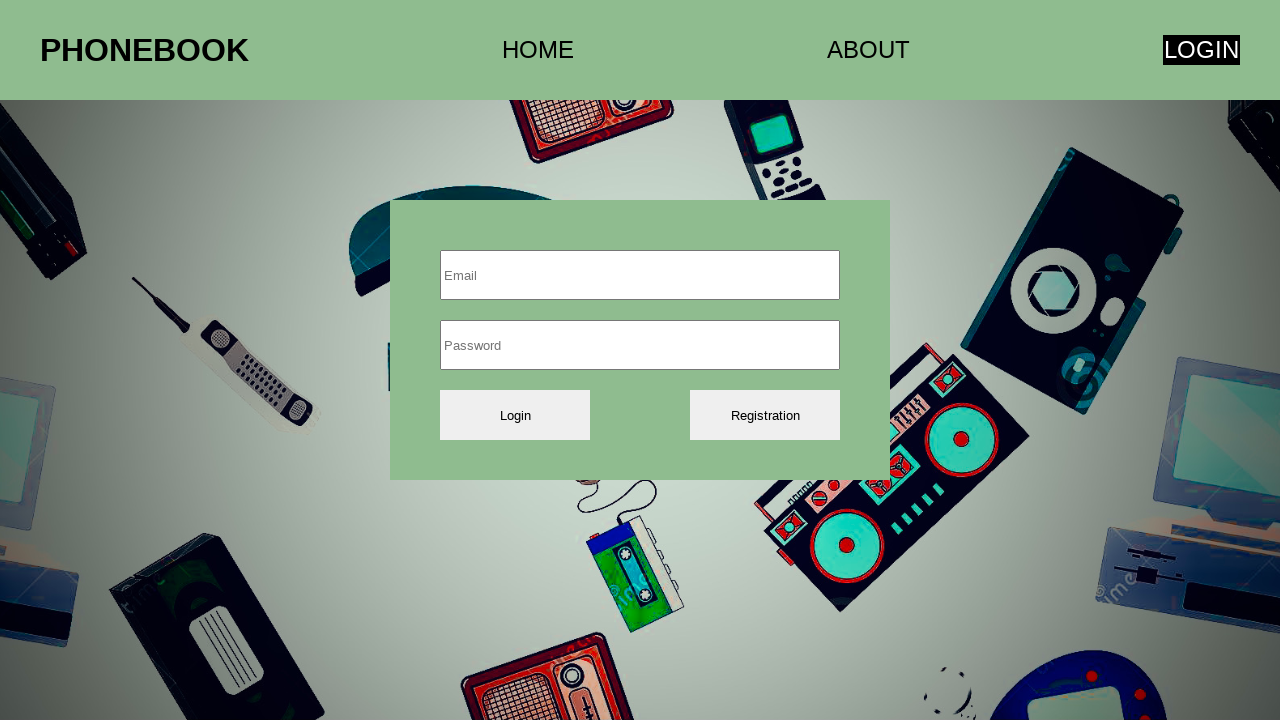

Login page loaded - email input field is present
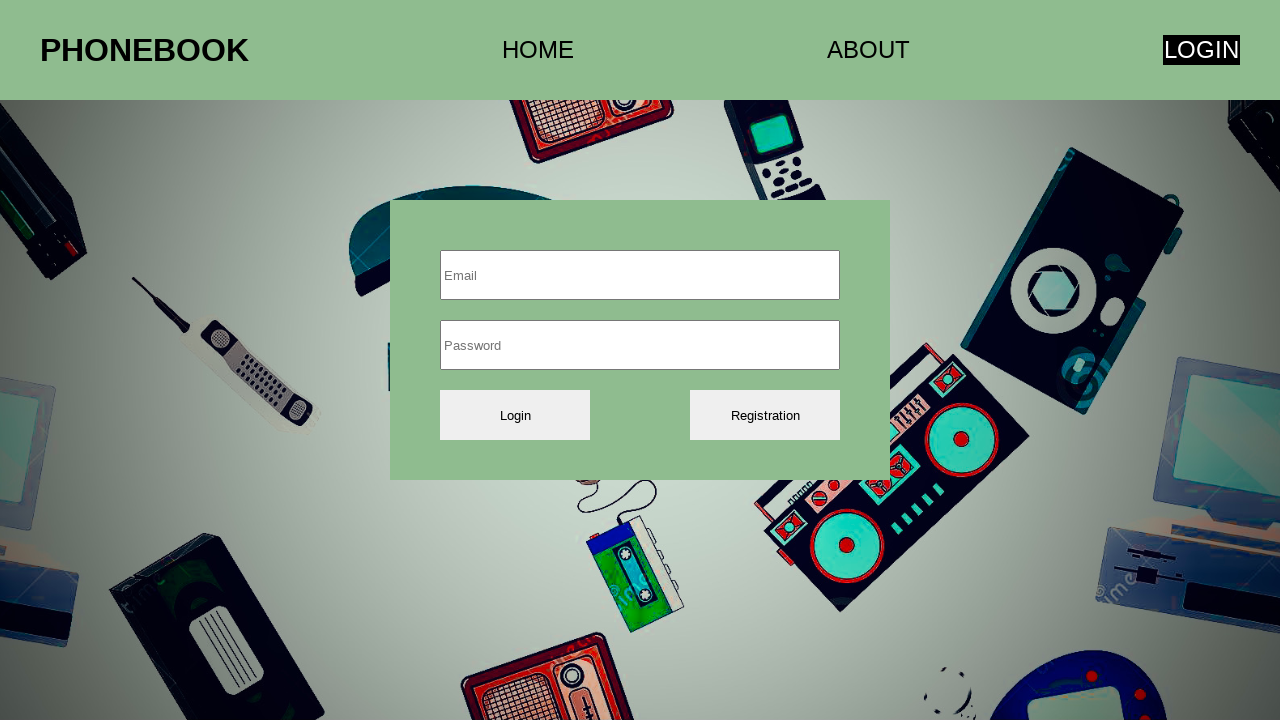

Verified container element is present using class selector
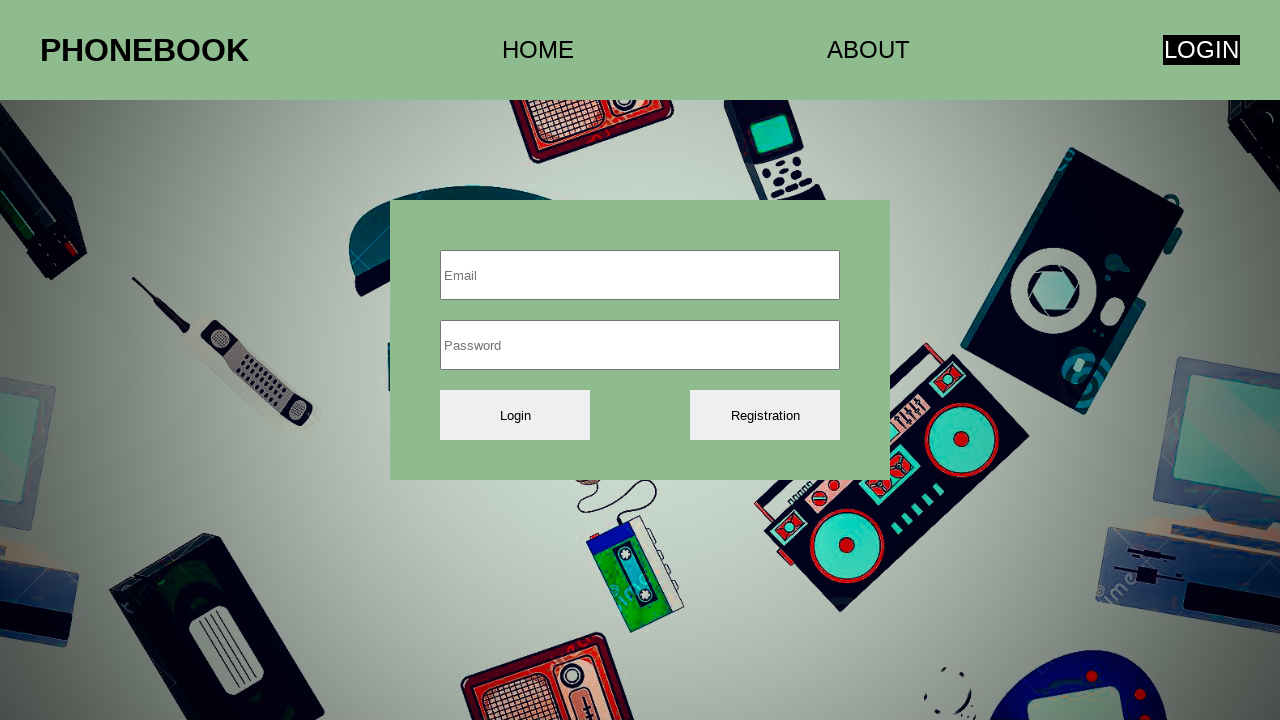

Verified password input field is present using attribute substring selector
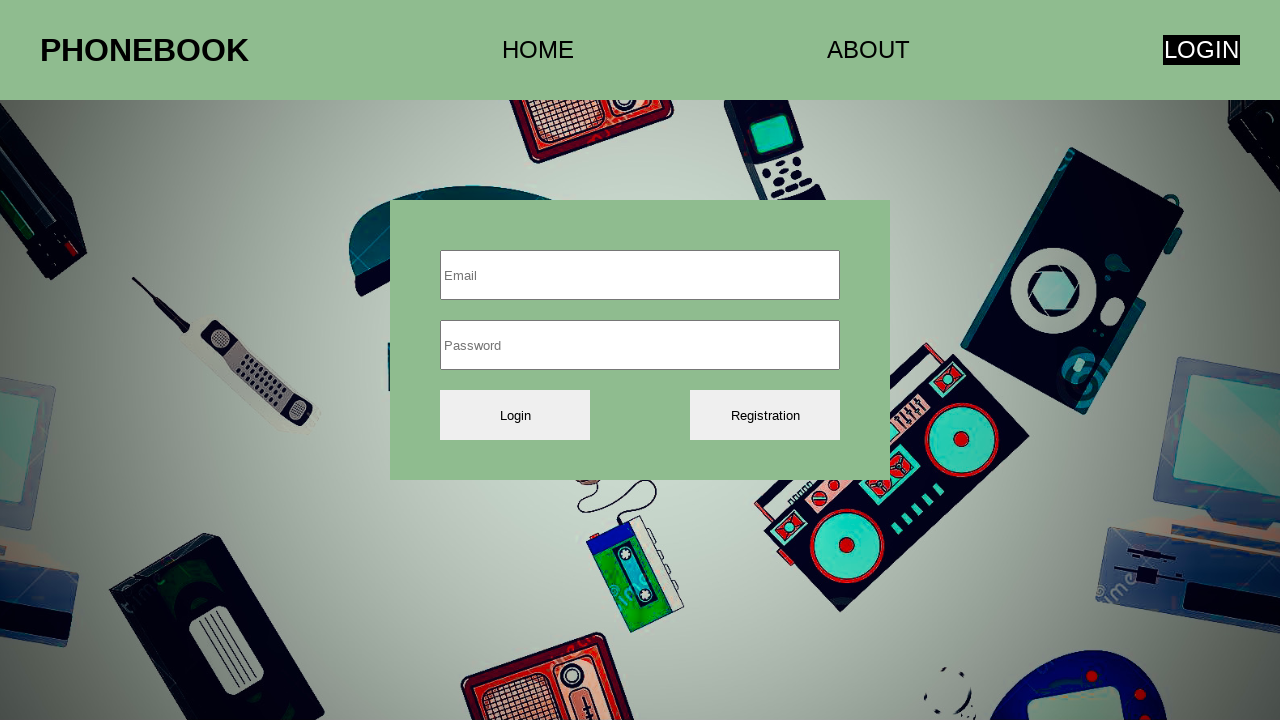

Verified login button is present using attribute selector
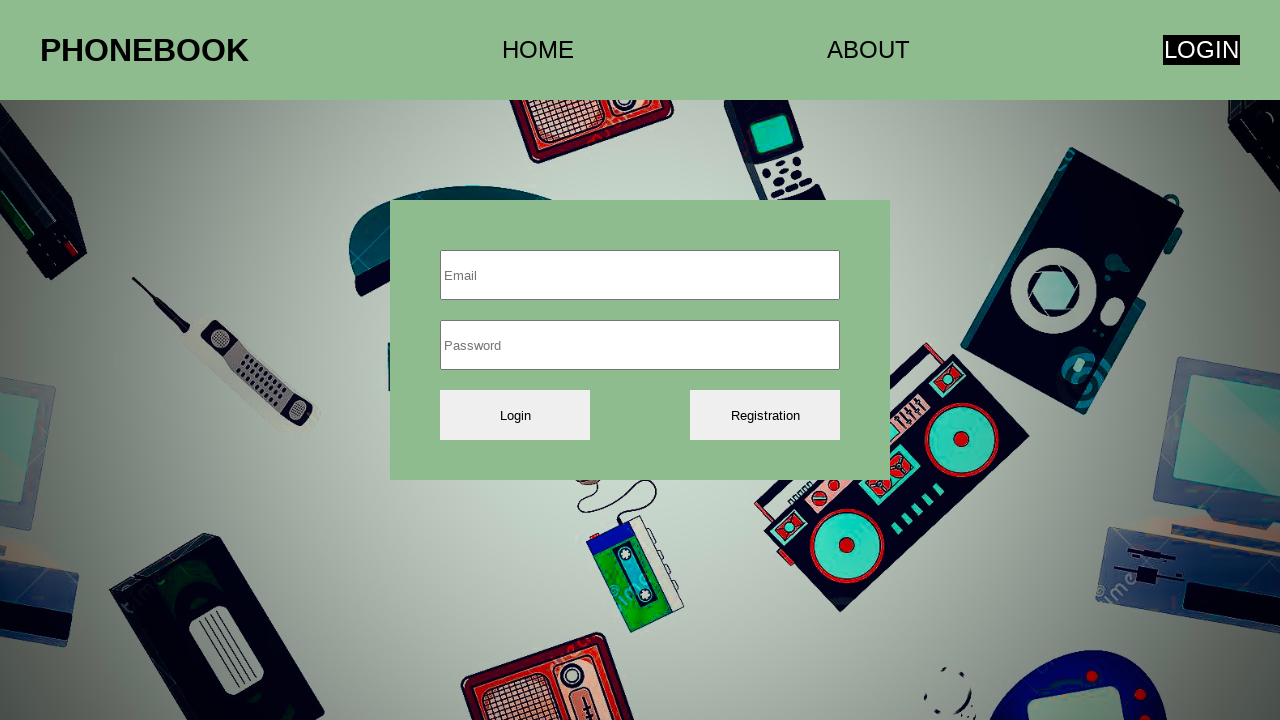

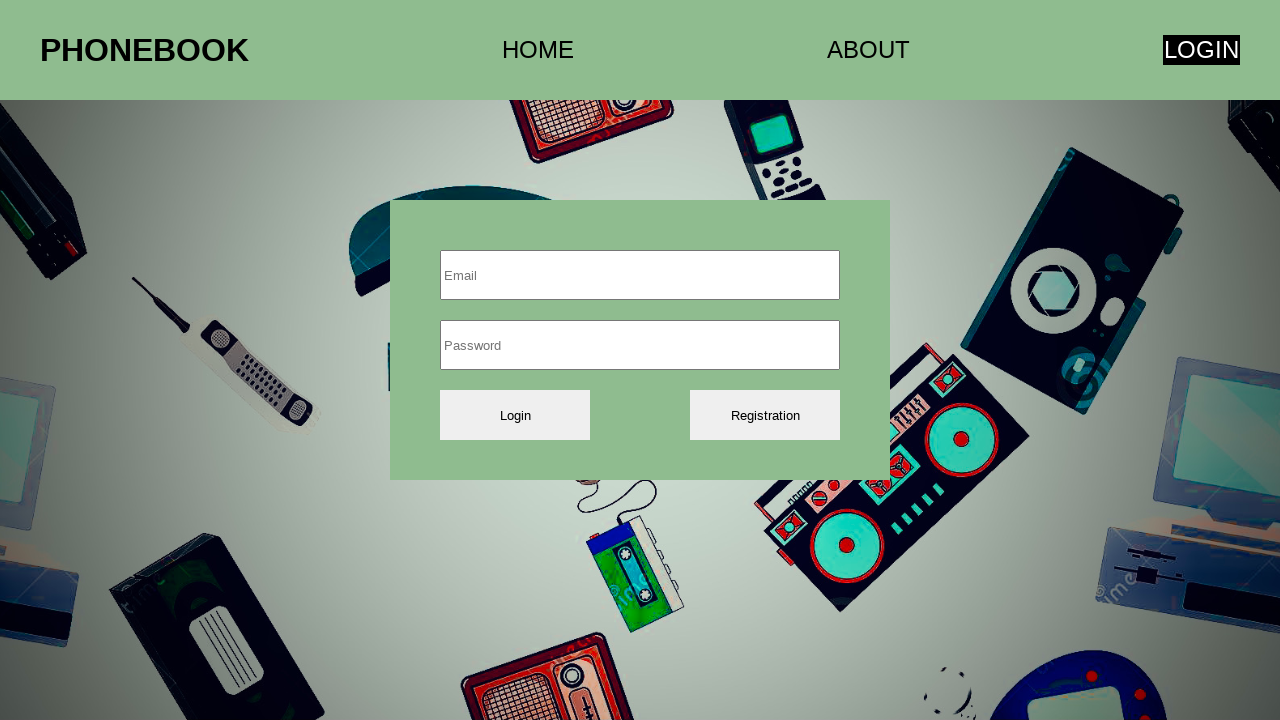